Uses the search functionality to find and open the 'click' documentation

Starting URL: https://webdriver.io

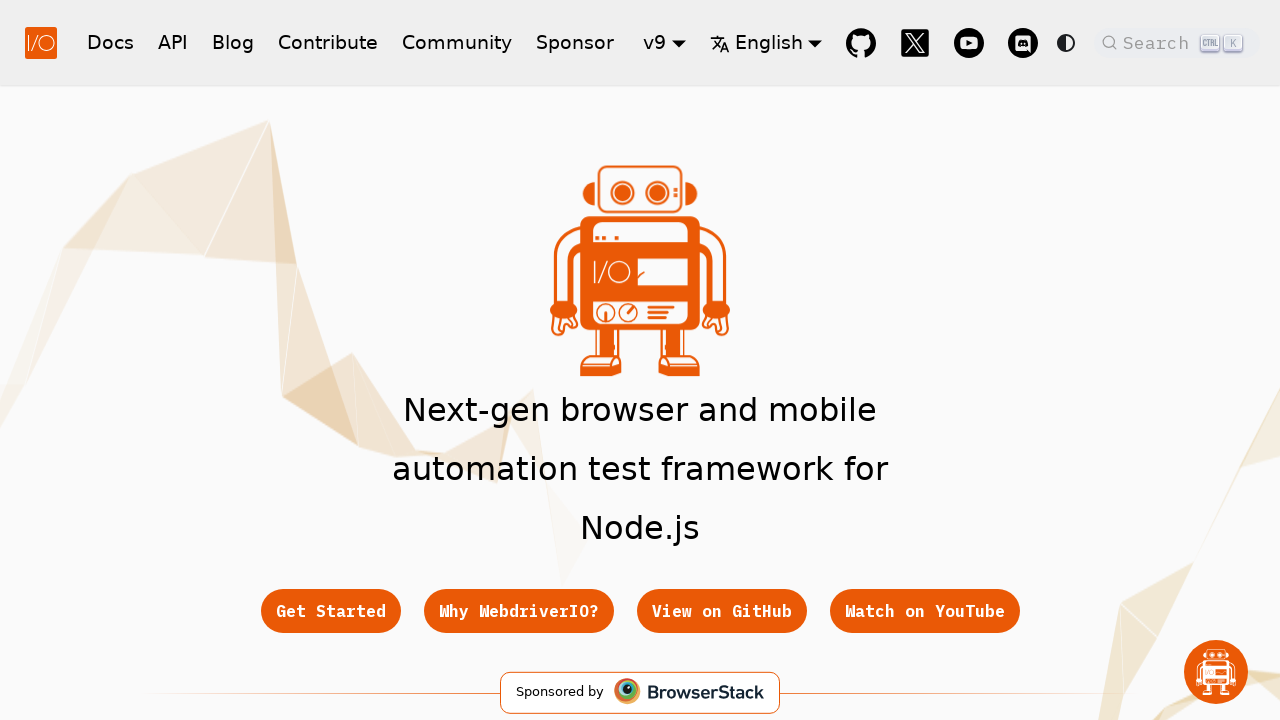

Clicked search button in header at (1177, 42) on button.DocSearch
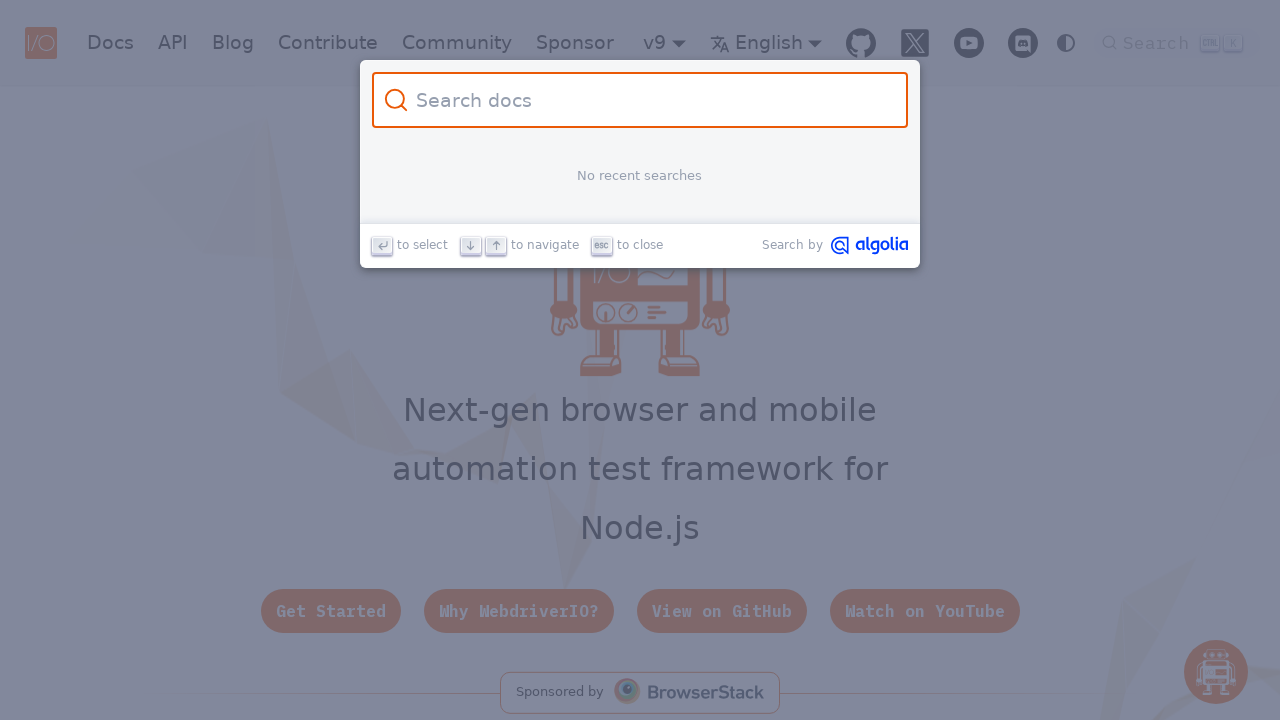

Search modal appeared
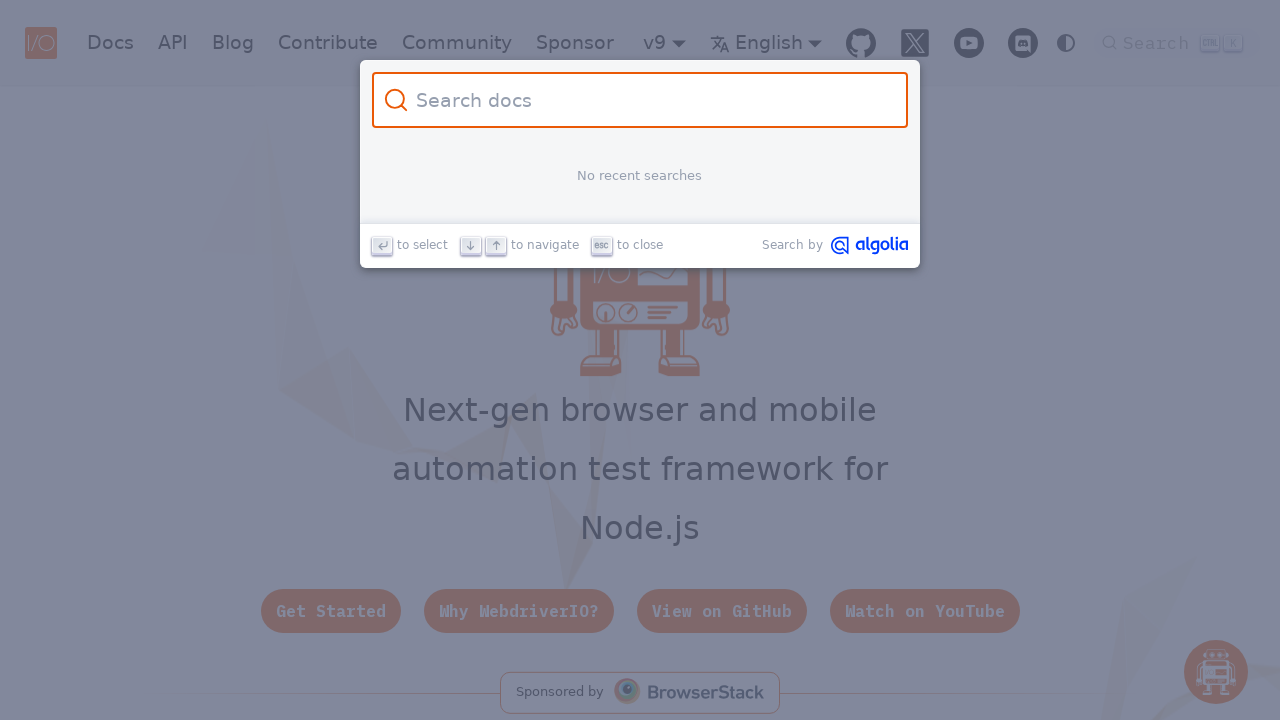

Filled search input with 'click' on .DocSearch-Input
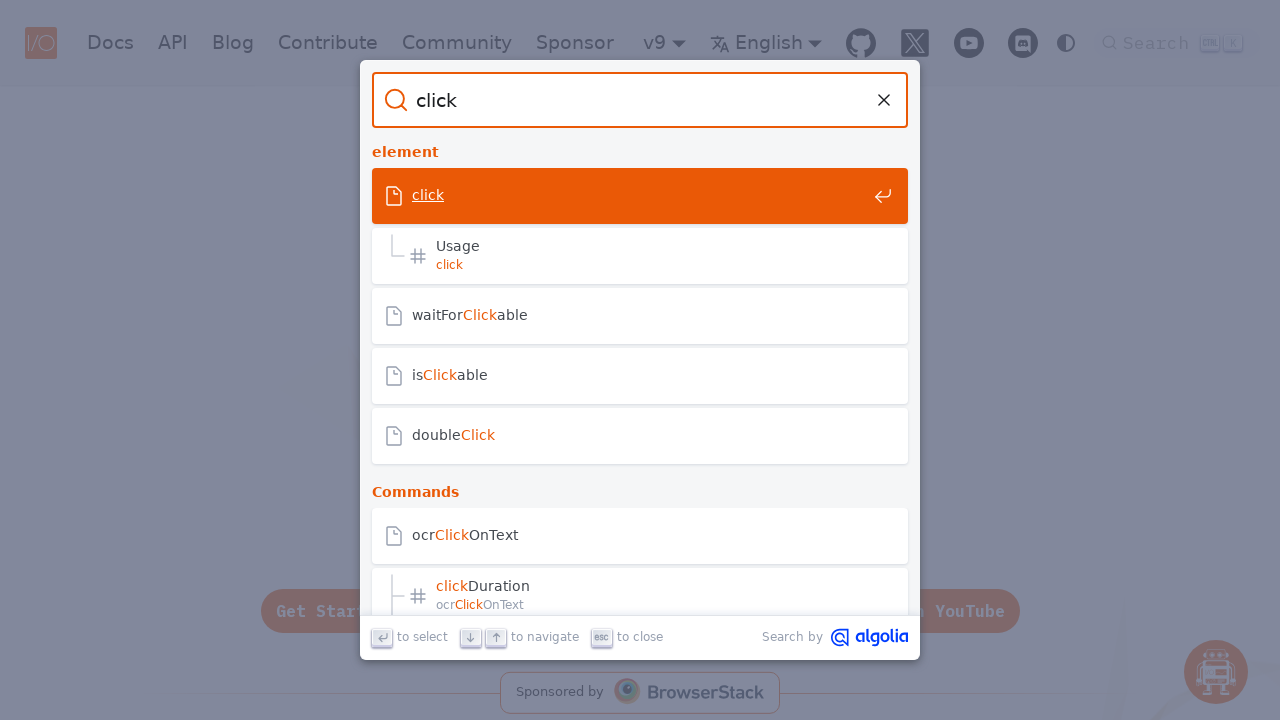

Clicked first search result for 'click' documentation at (640, 196) on .DocSearch-Hit a
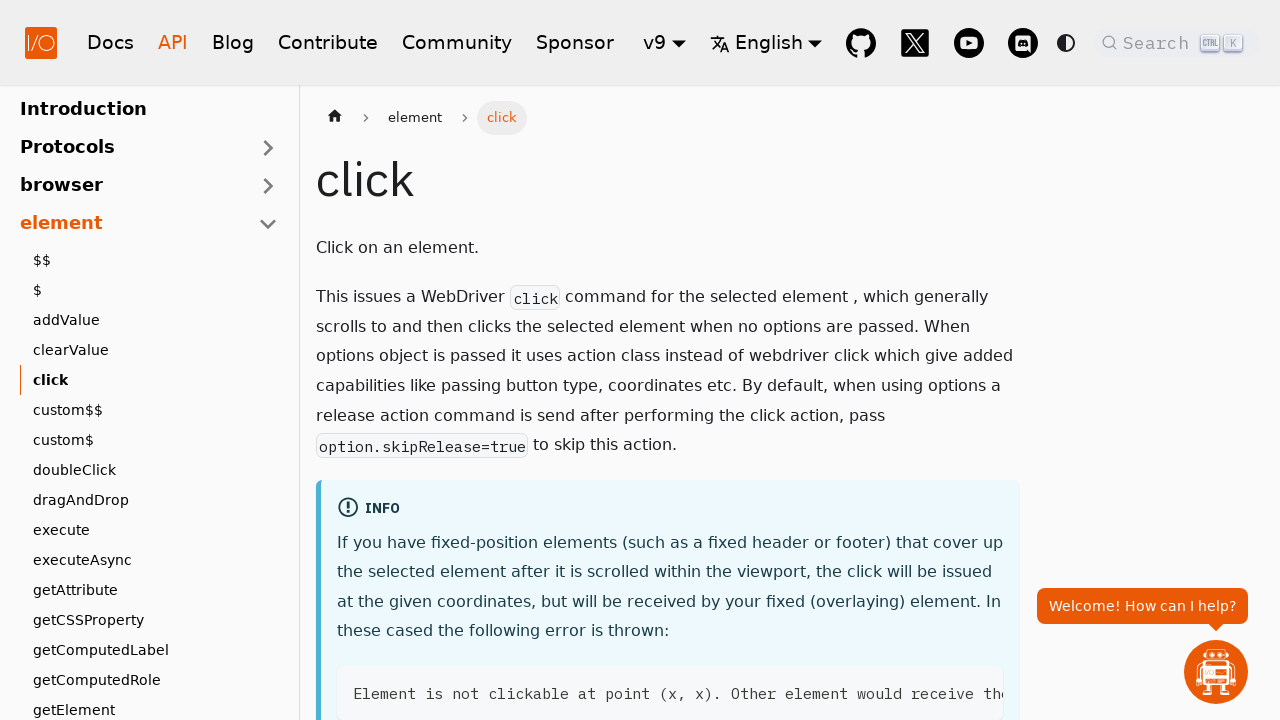

Click documentation page loaded successfully
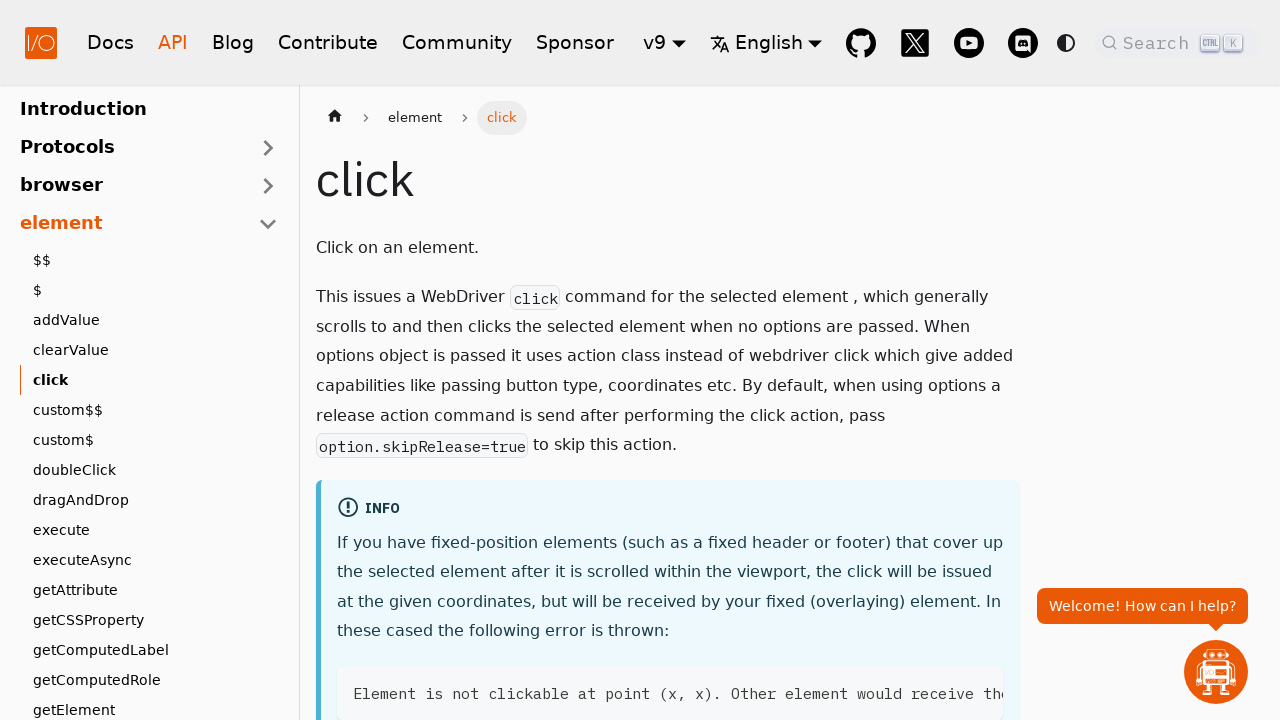

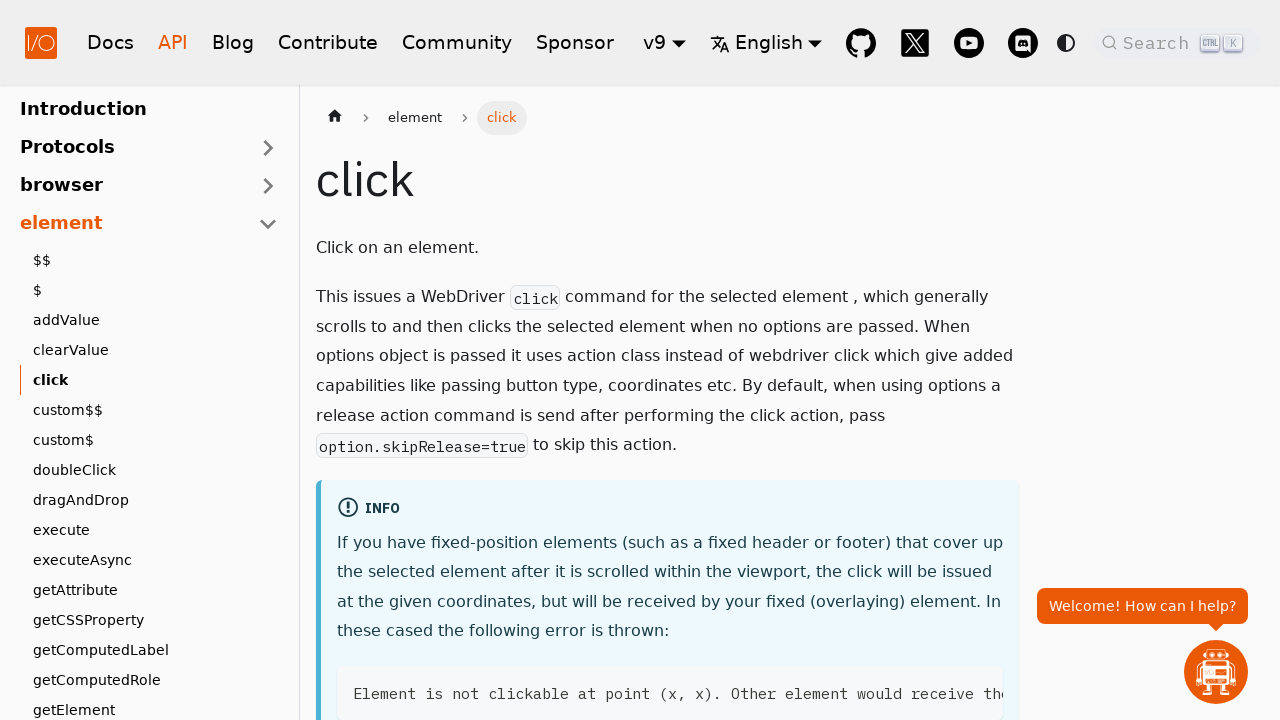